Tests right-click (context menu) functionality by right-clicking a button and verifying the success message appears

Starting URL: https://demoqa.com/buttons

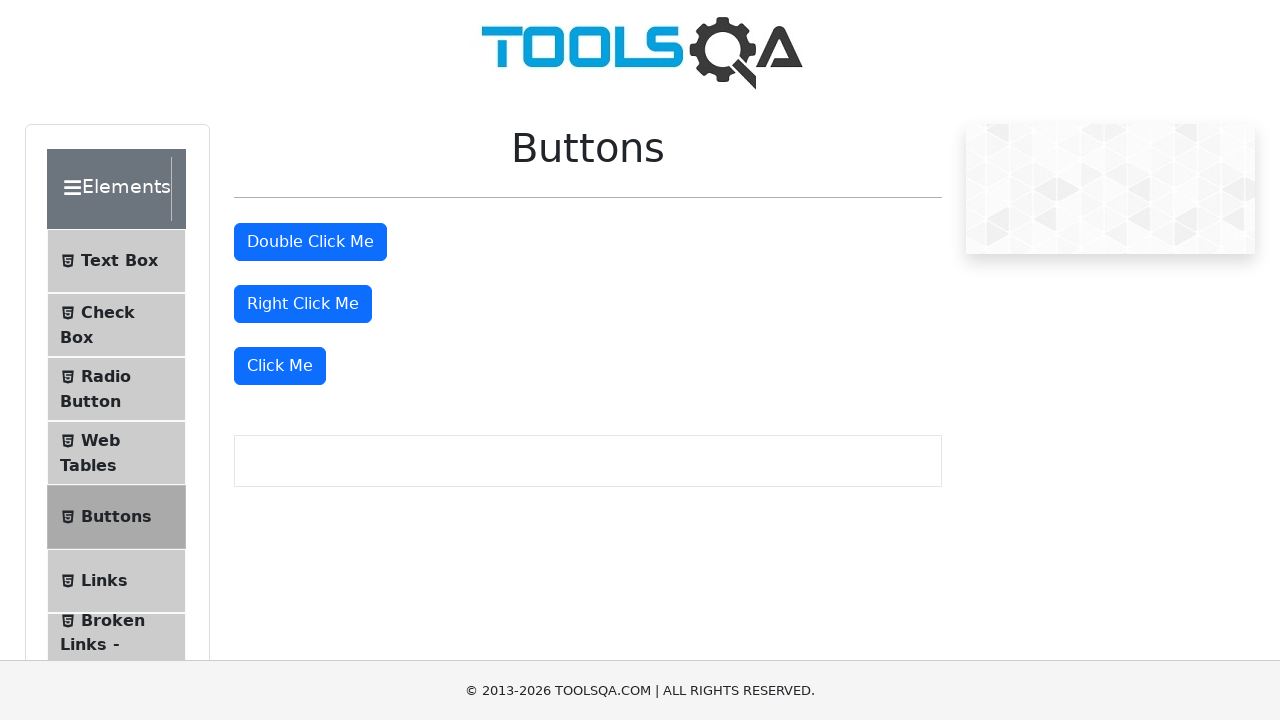

Right-clicked the 'Right Click Me' button to open context menu at (303, 304) on #rightClickBtn
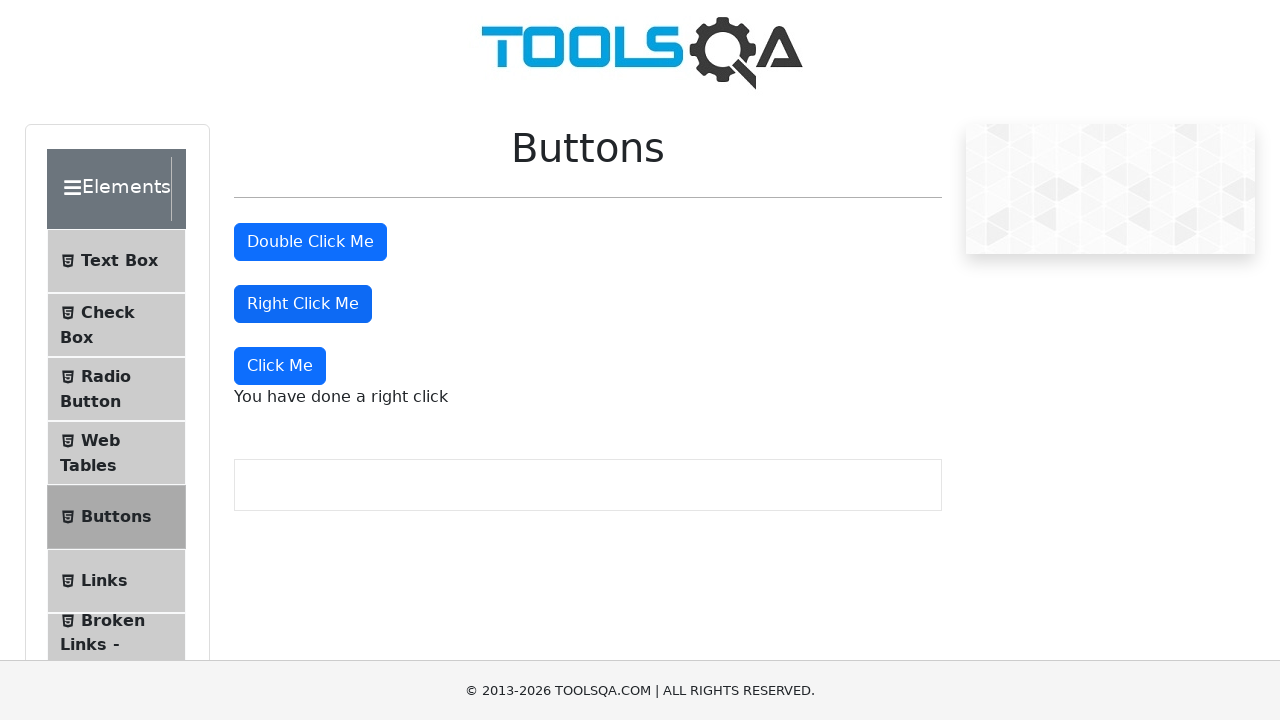

Right-click success message appeared
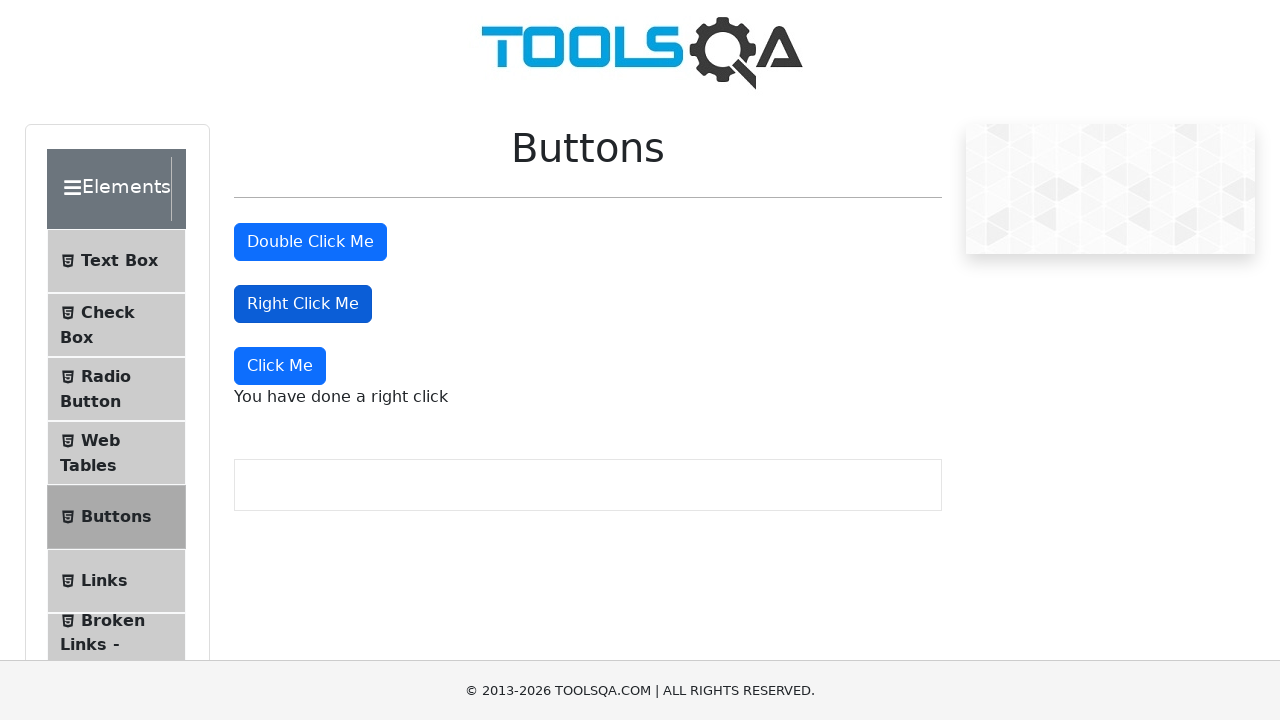

Retrieved right-click message text content
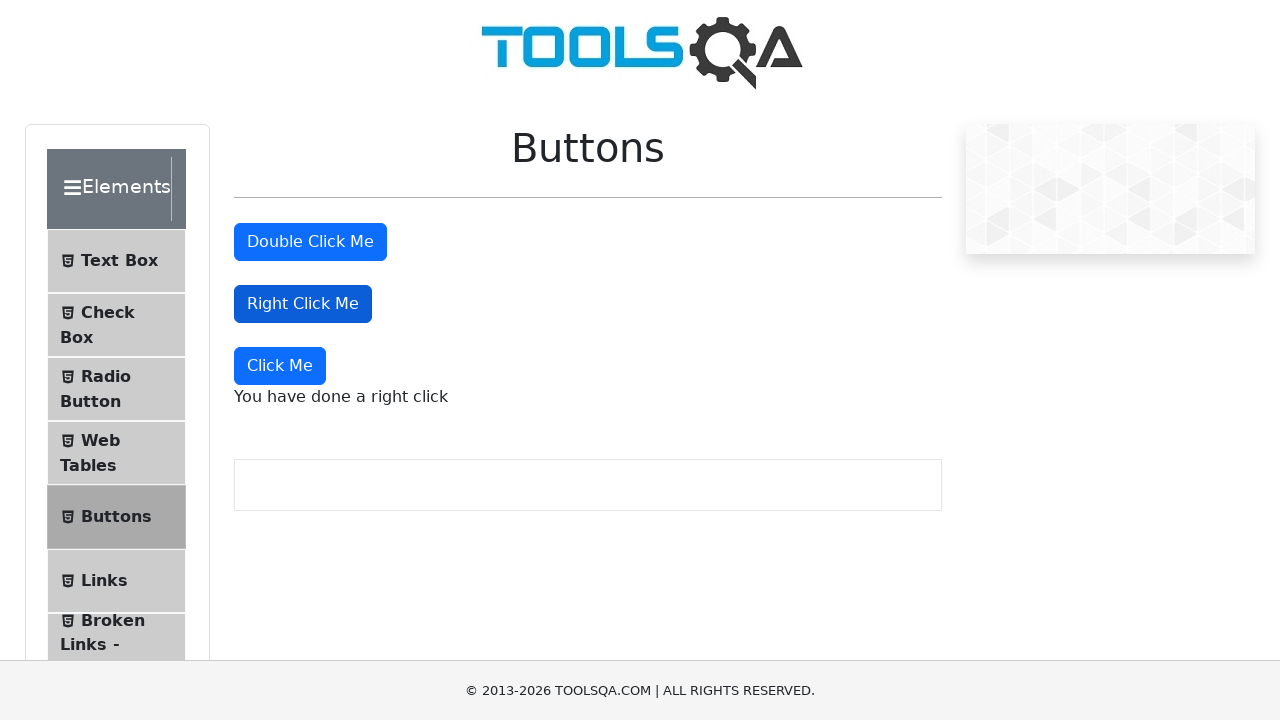

Verified success message matches expected text 'You have done a right click'
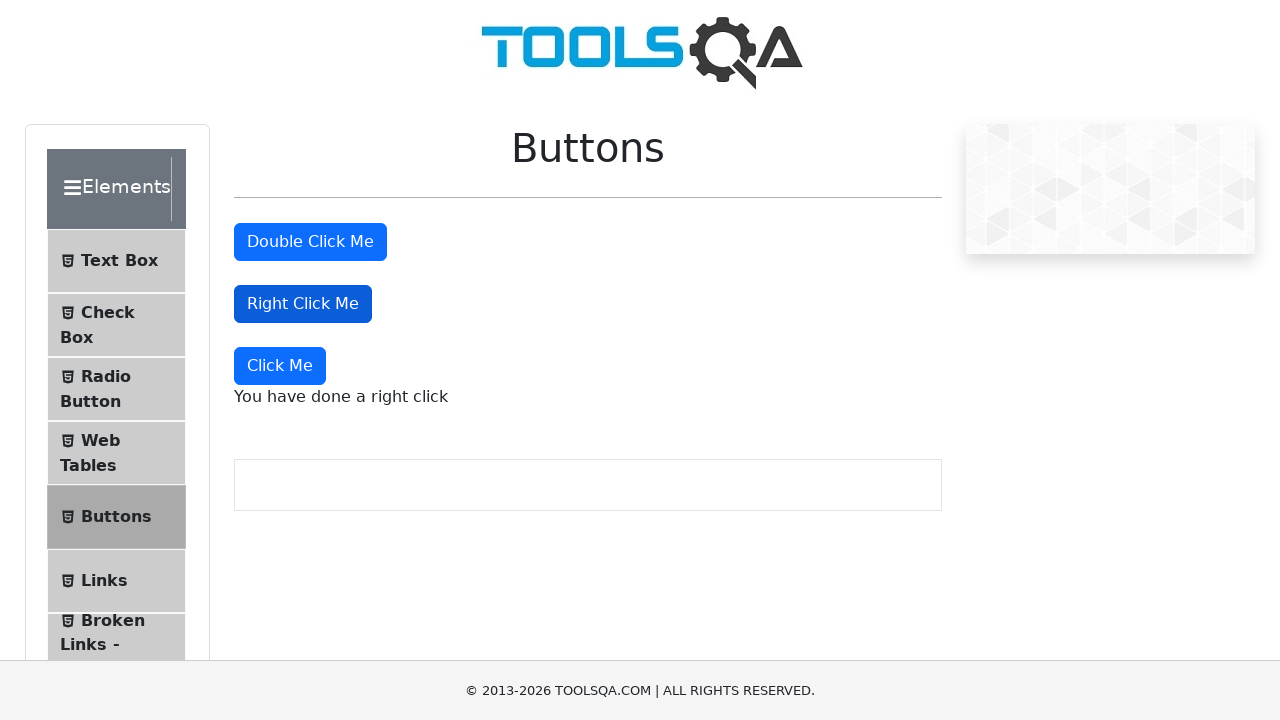

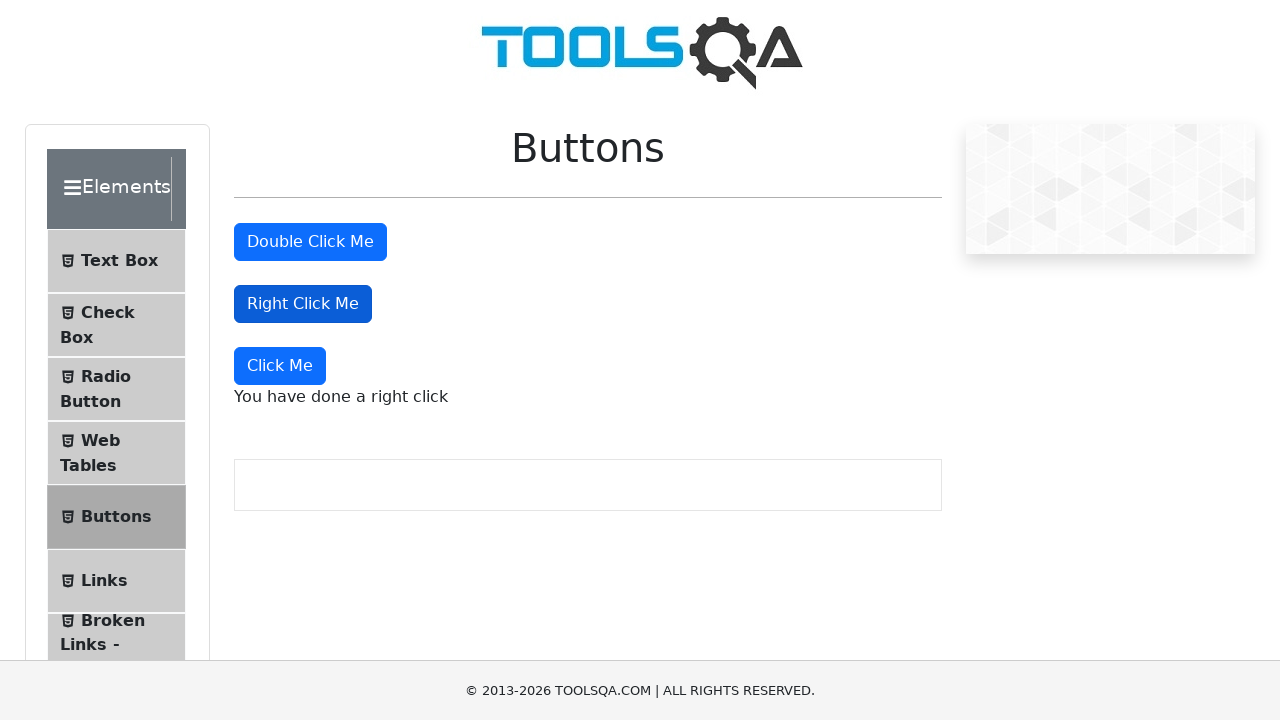